Tests redirect functionality by clicking on a redirect link, then clicking a redirect button, and verifying the resulting page loads with example links.

Starting URL: https://the-internet.herokuapp.com

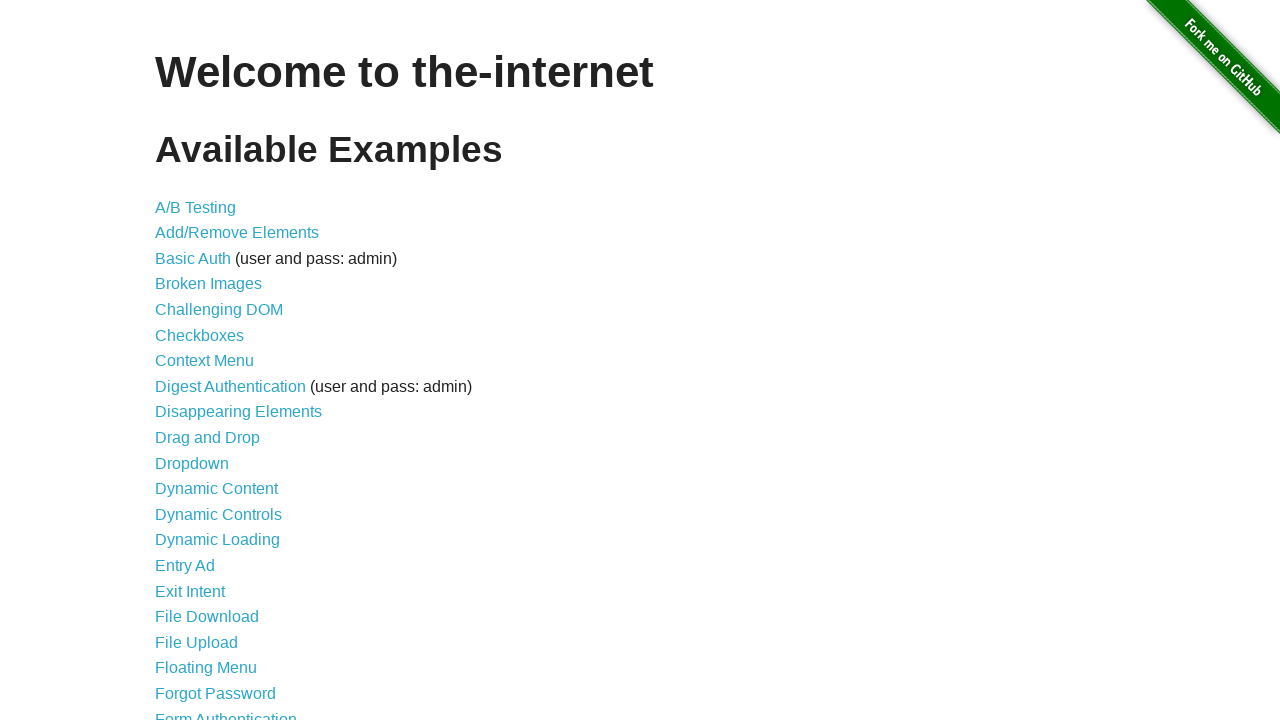

Clicked on the 'Redirect Link' link at (202, 446) on text=Redirect Link
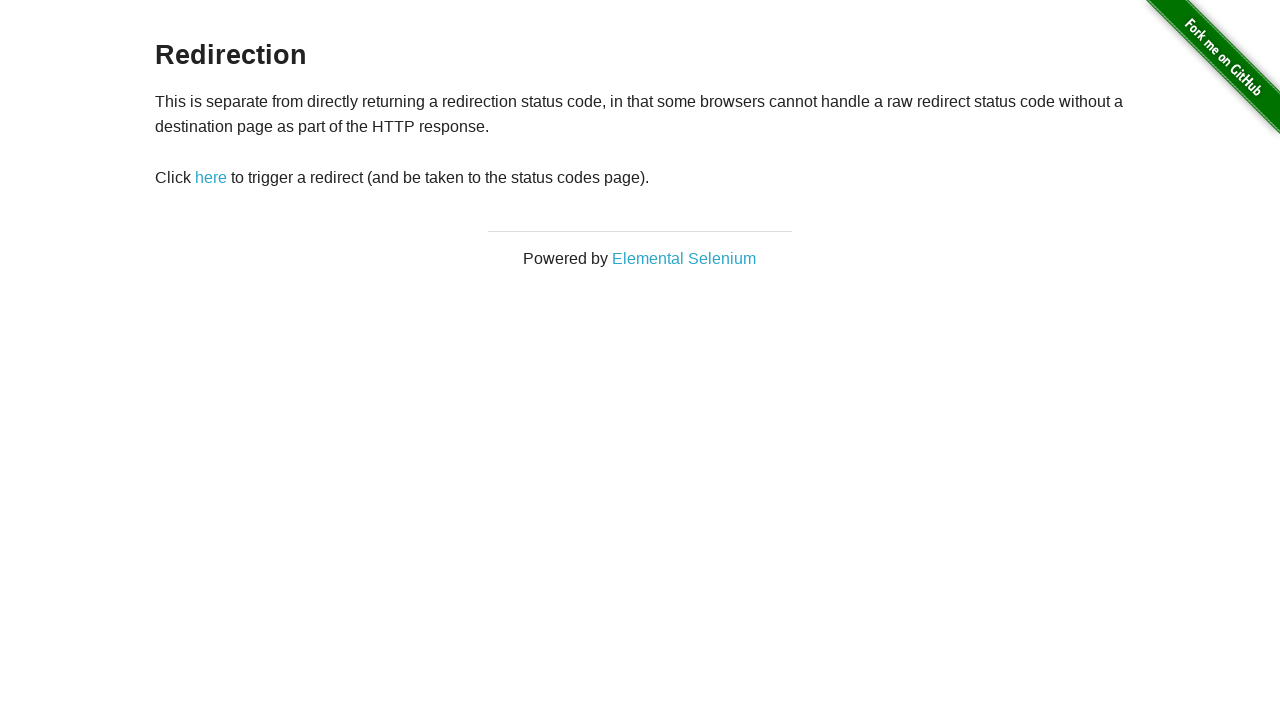

Clicked the redirect button at (211, 178) on #redirect
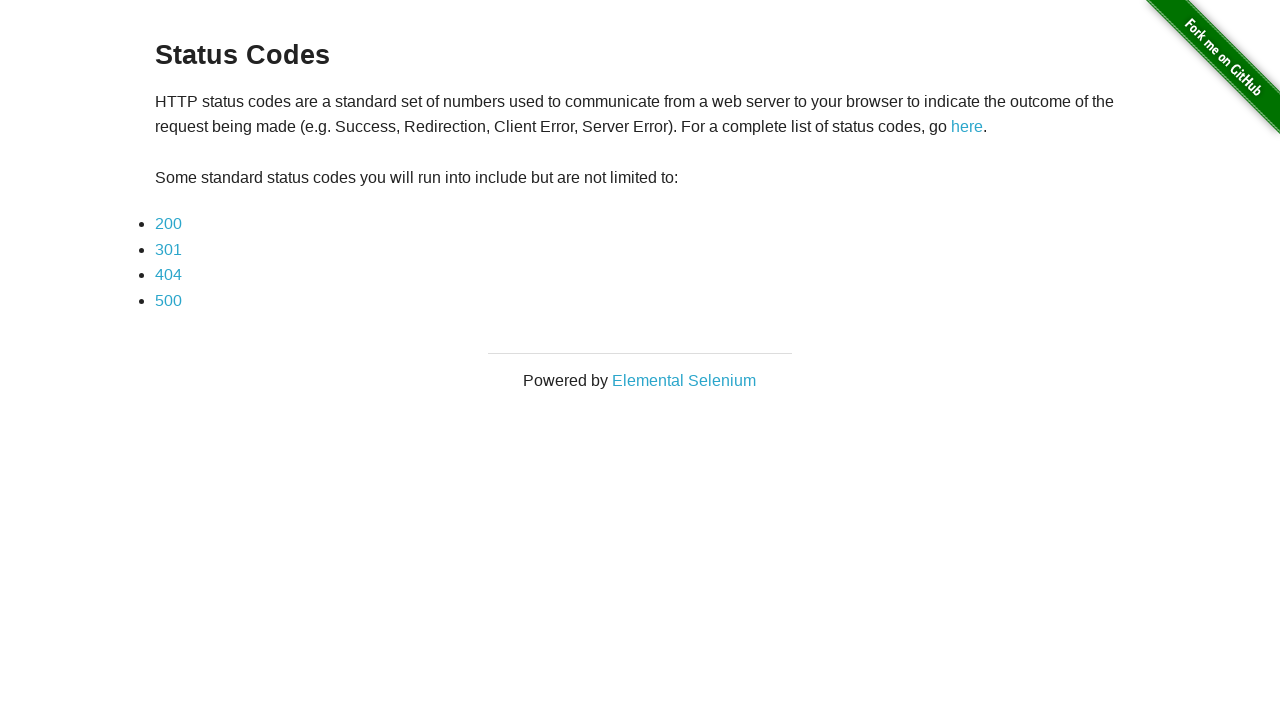

Waited for redirect to complete and example links to appear
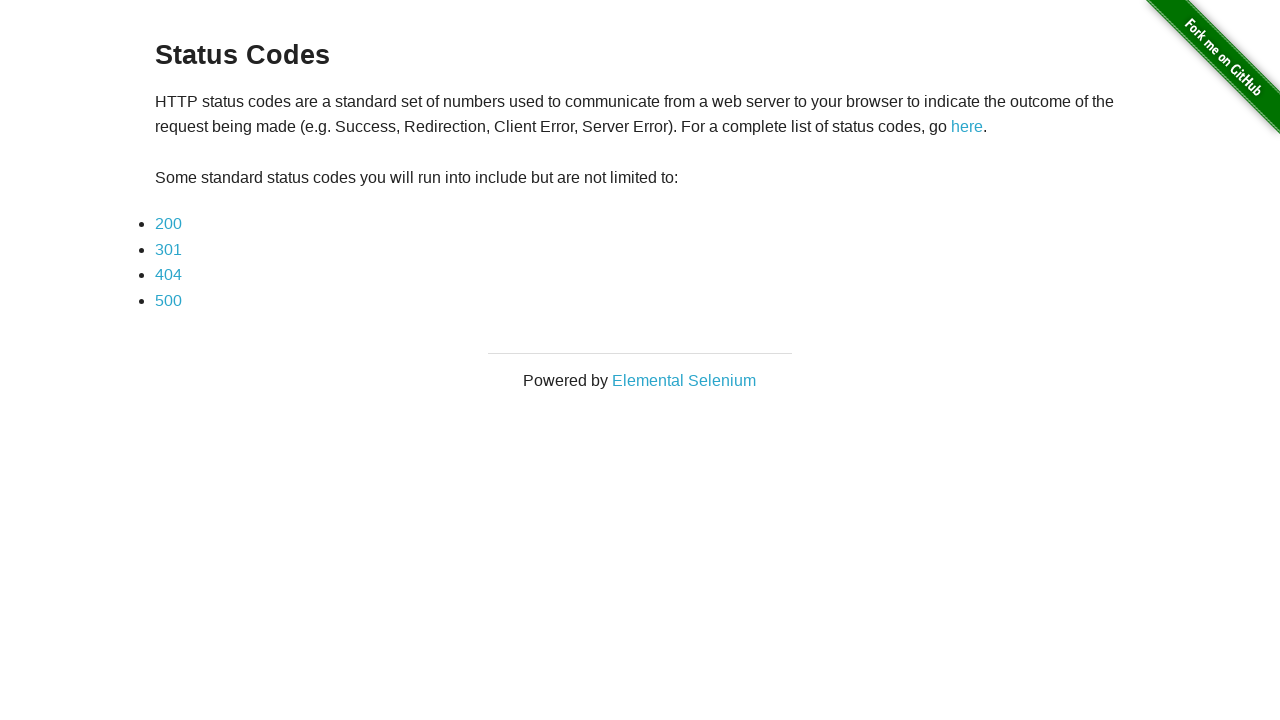

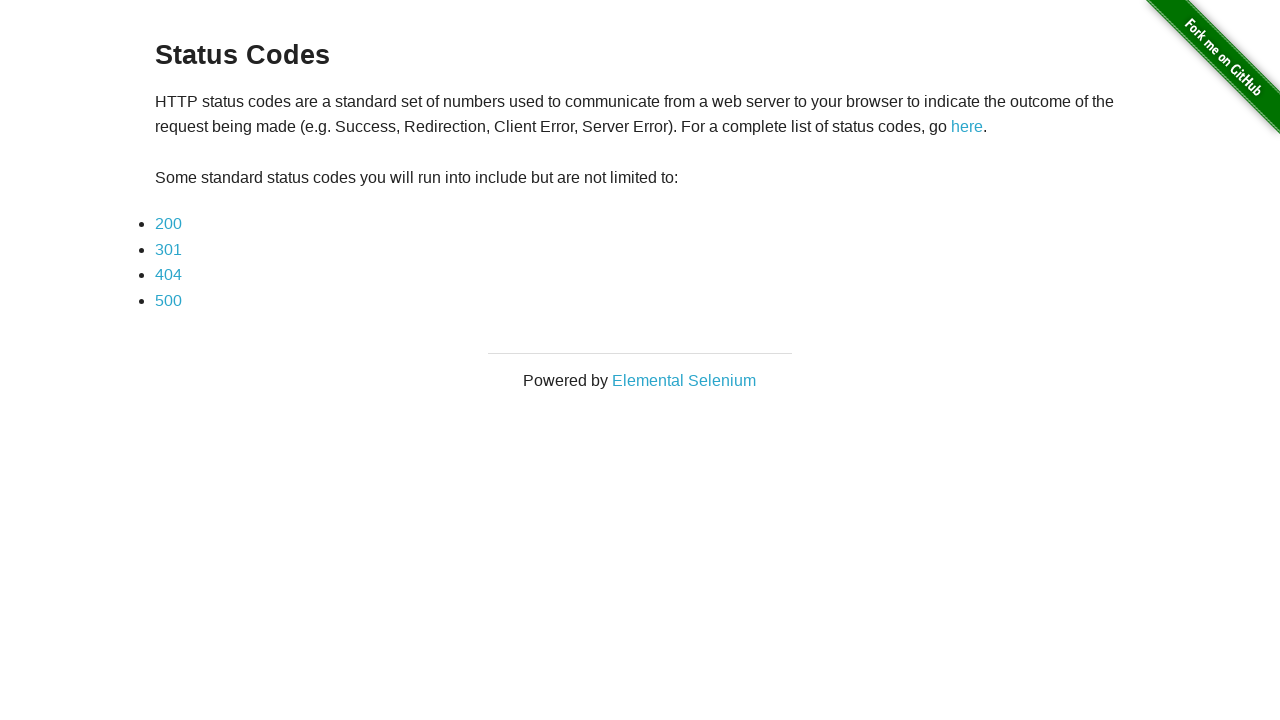